Tests that the todo counter displays the correct number as items are added

Starting URL: https://demo.playwright.dev/todomvc

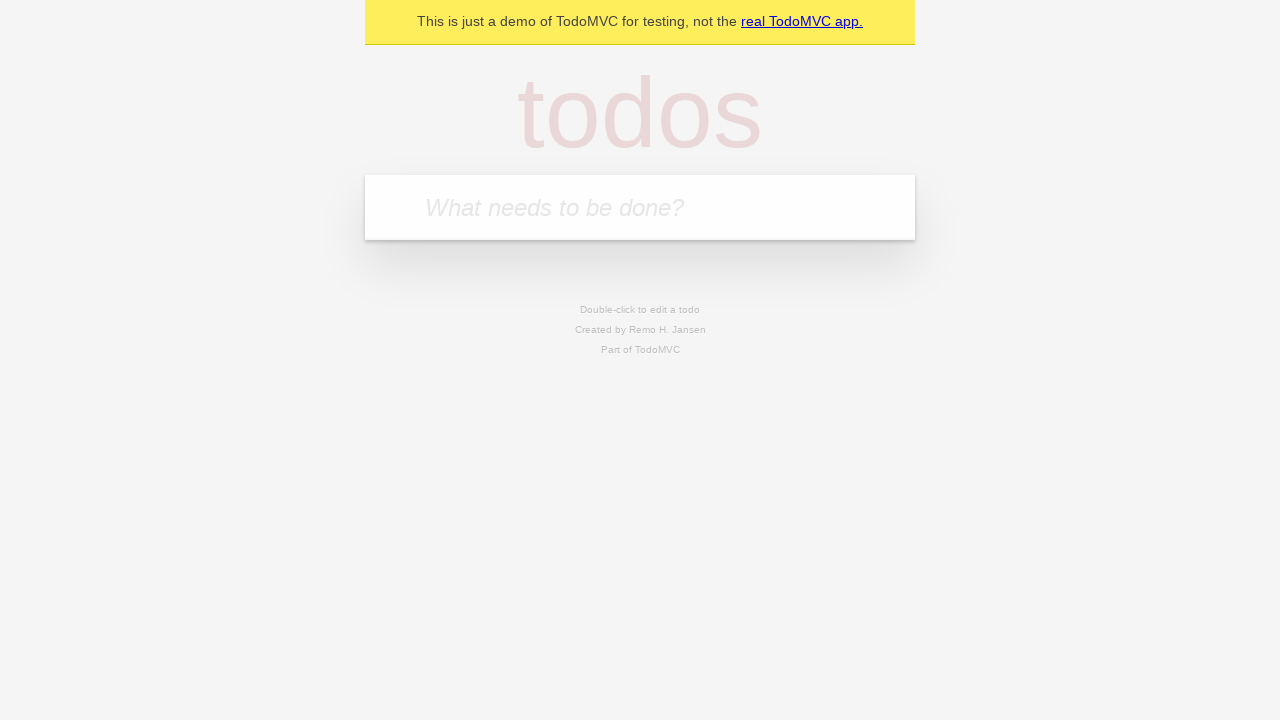

Navigated to TodoMVC demo application
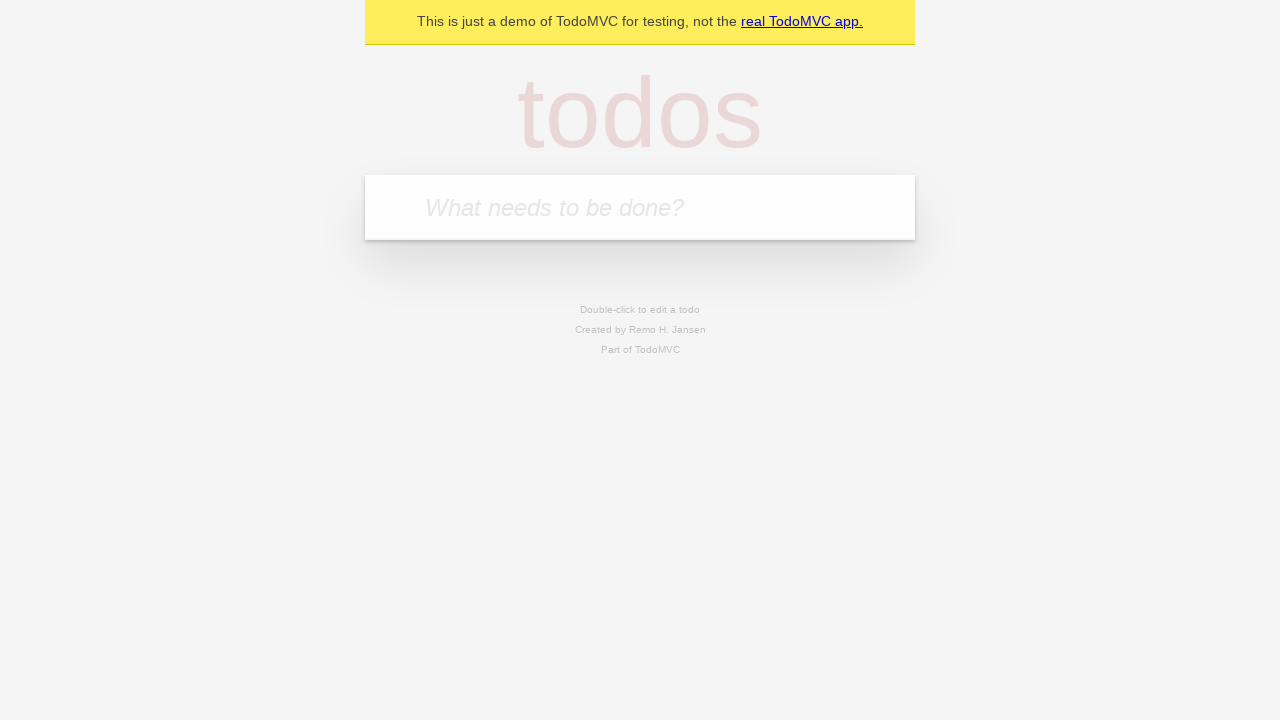

Located the todo input field
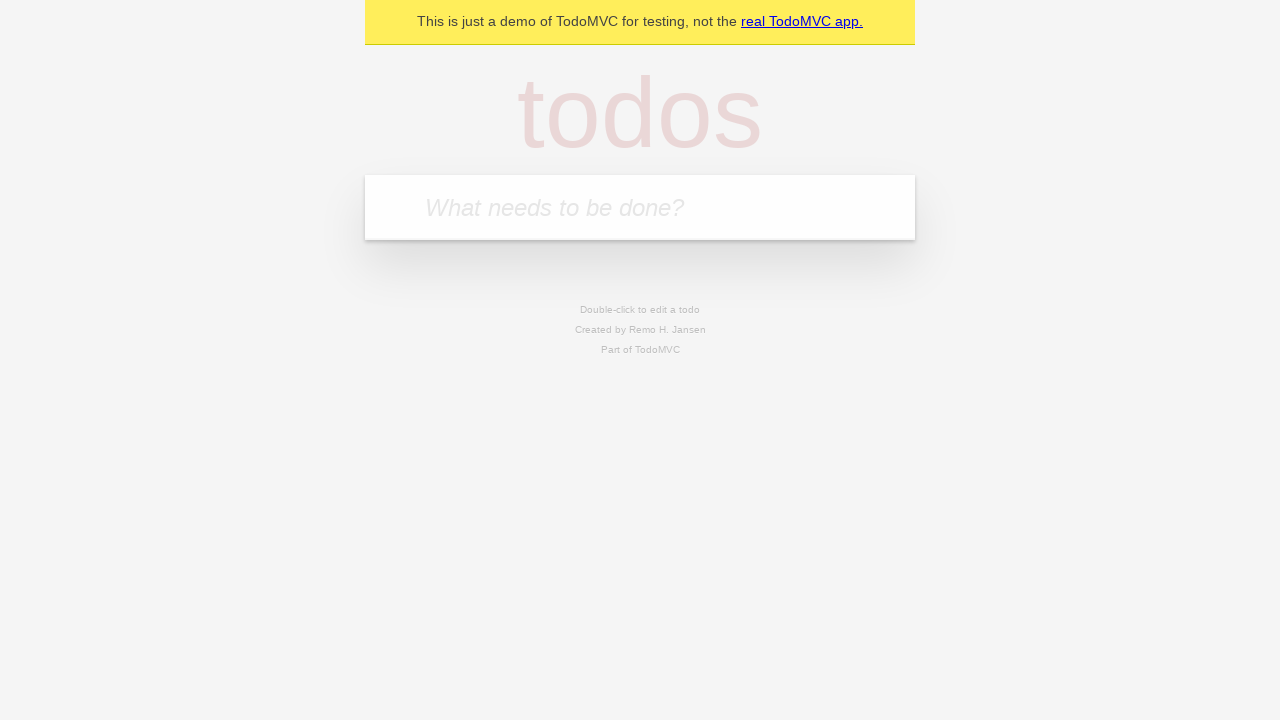

Filled todo input with 'buy some cheese' on internal:attr=[placeholder="What needs to be done?"i]
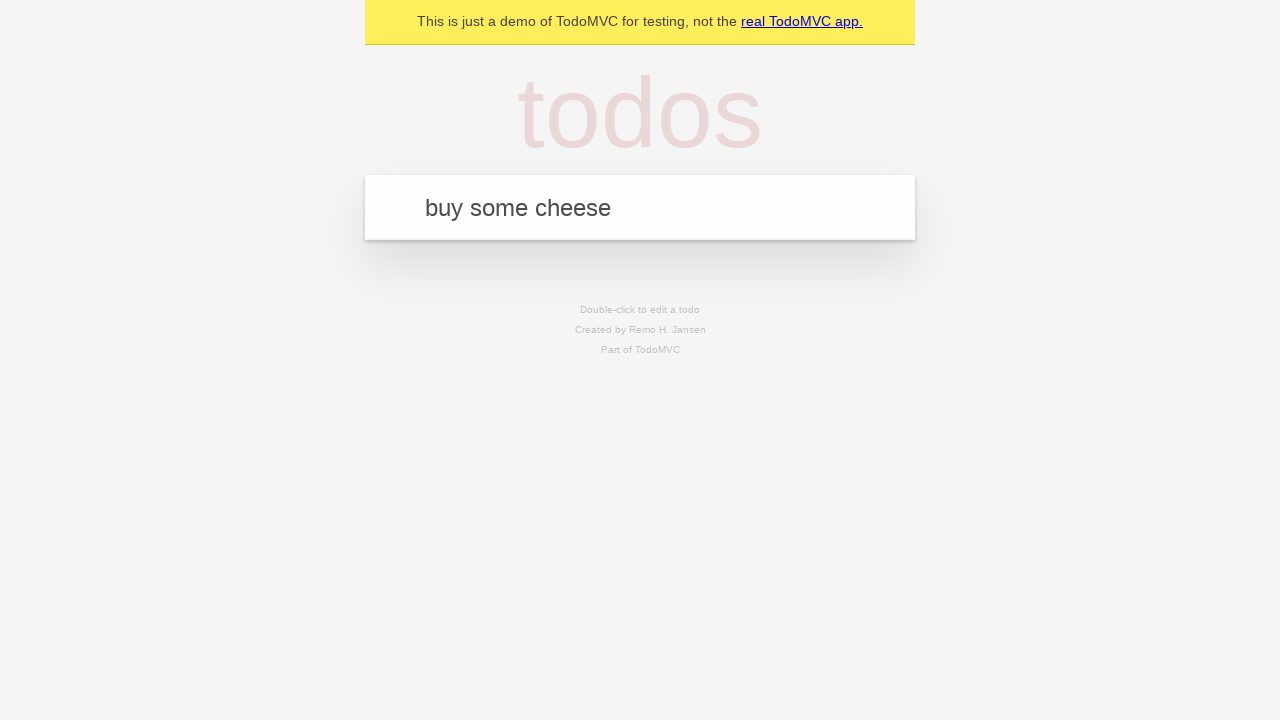

Pressed Enter to create first todo item on internal:attr=[placeholder="What needs to be done?"i]
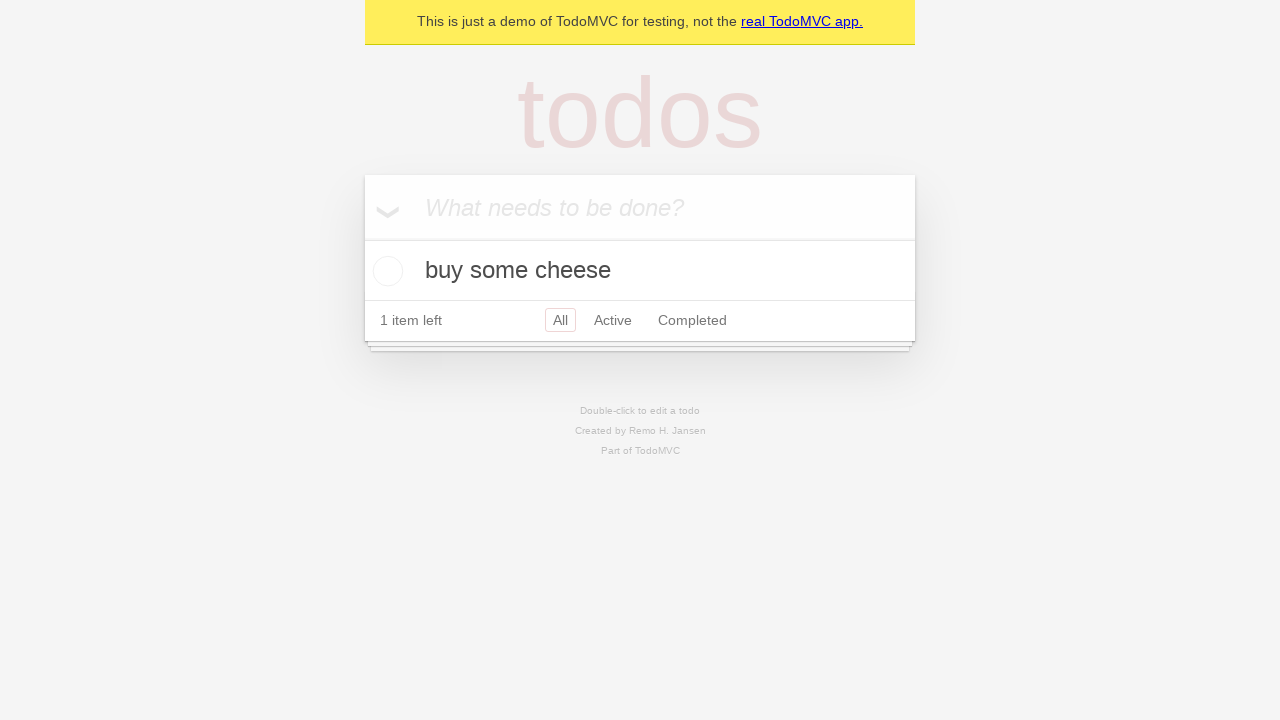

Todo counter element appeared on page
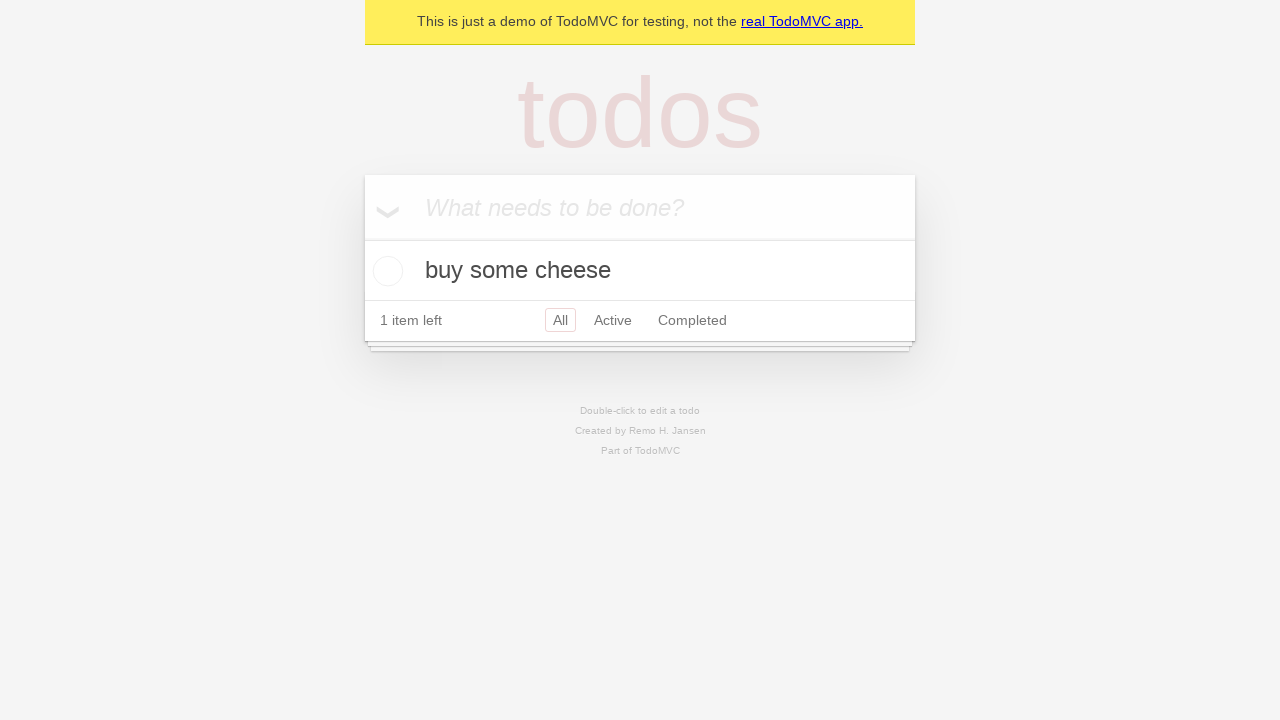

Filled todo input with 'feed the cat' on internal:attr=[placeholder="What needs to be done?"i]
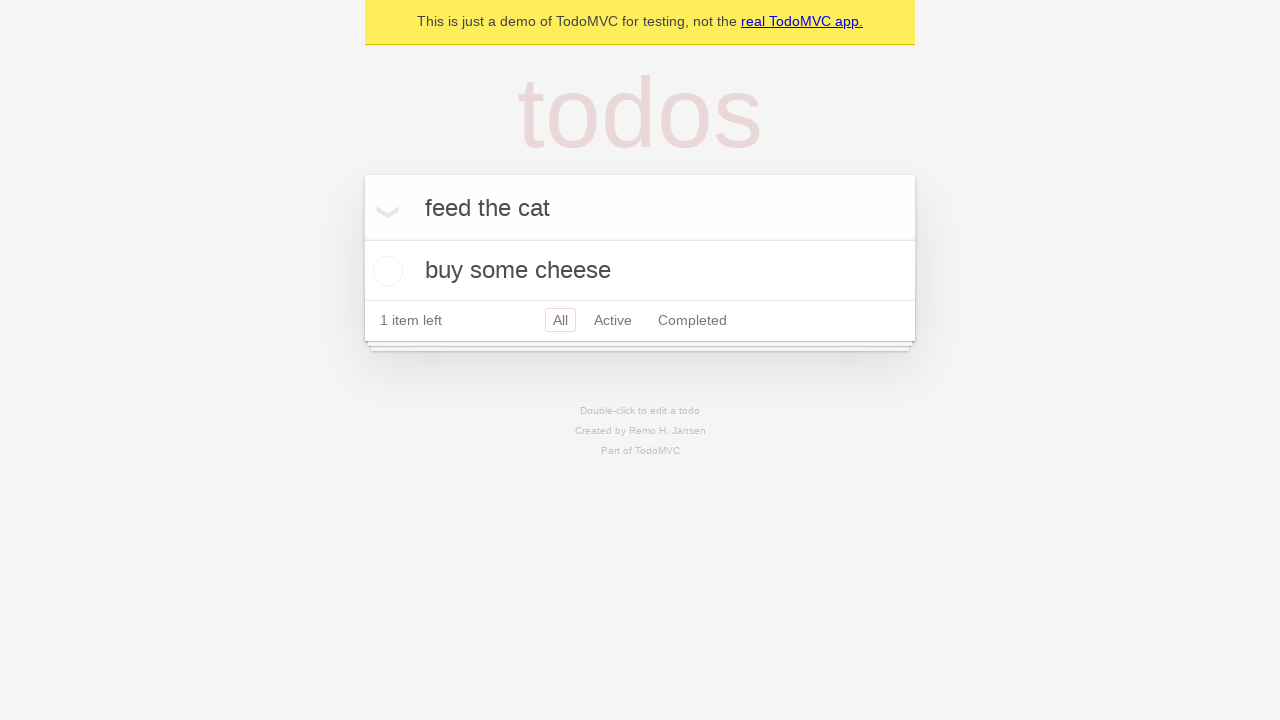

Pressed Enter to create second todo item on internal:attr=[placeholder="What needs to be done?"i]
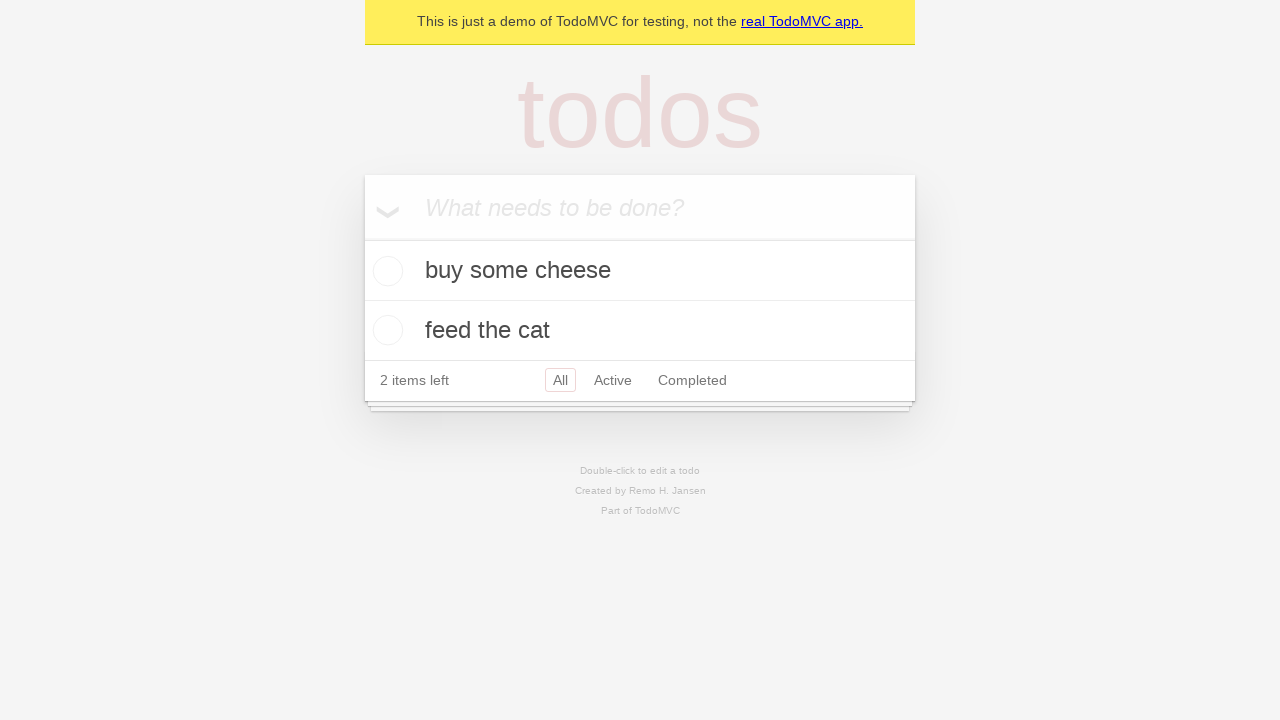

Todo counter updated to display '2' items
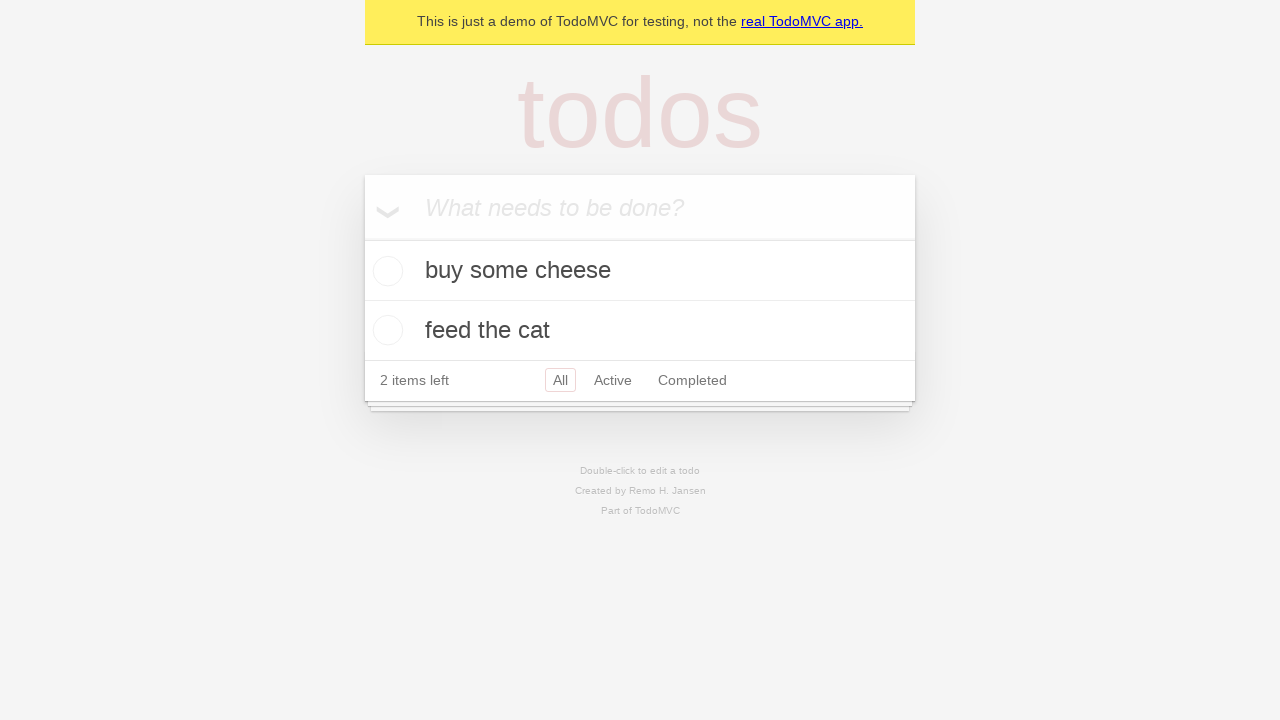

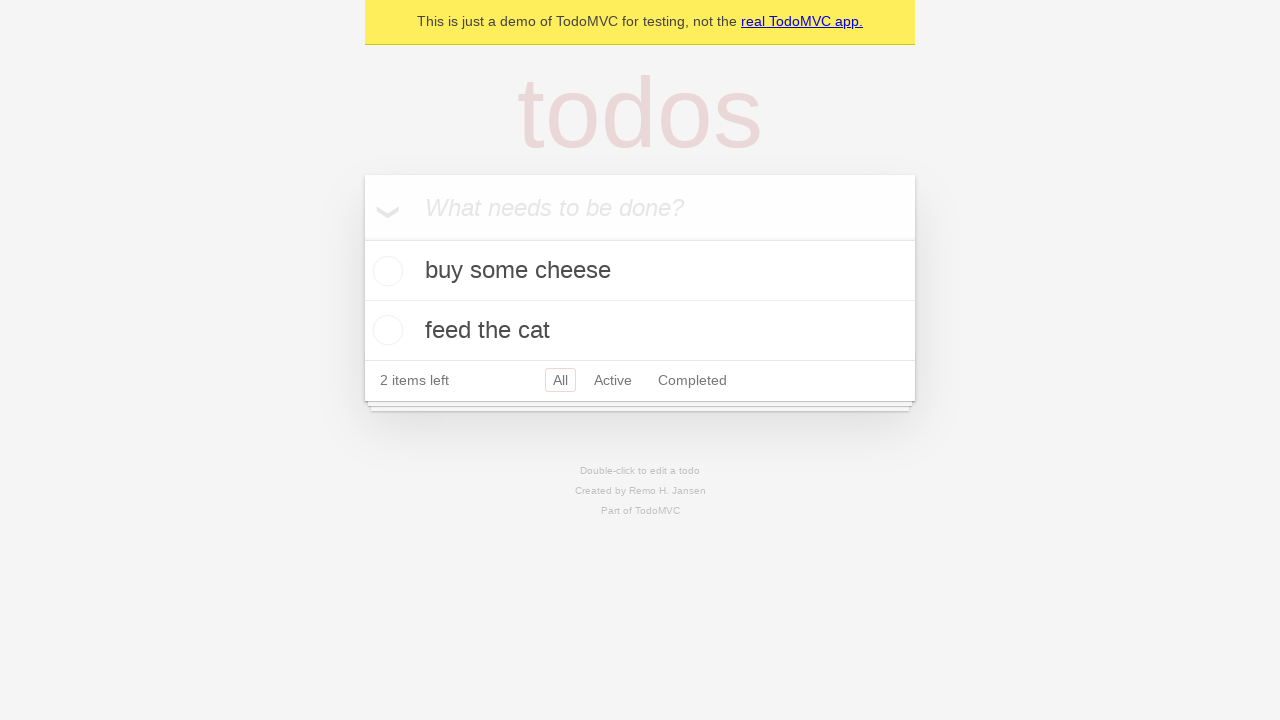